Tests various UI elements on an automation practice page including radio buttons, dropdowns, checkboxes, text inputs, and alert handling

Starting URL: https://rahulshettyacademy.com/AutomationPractice/

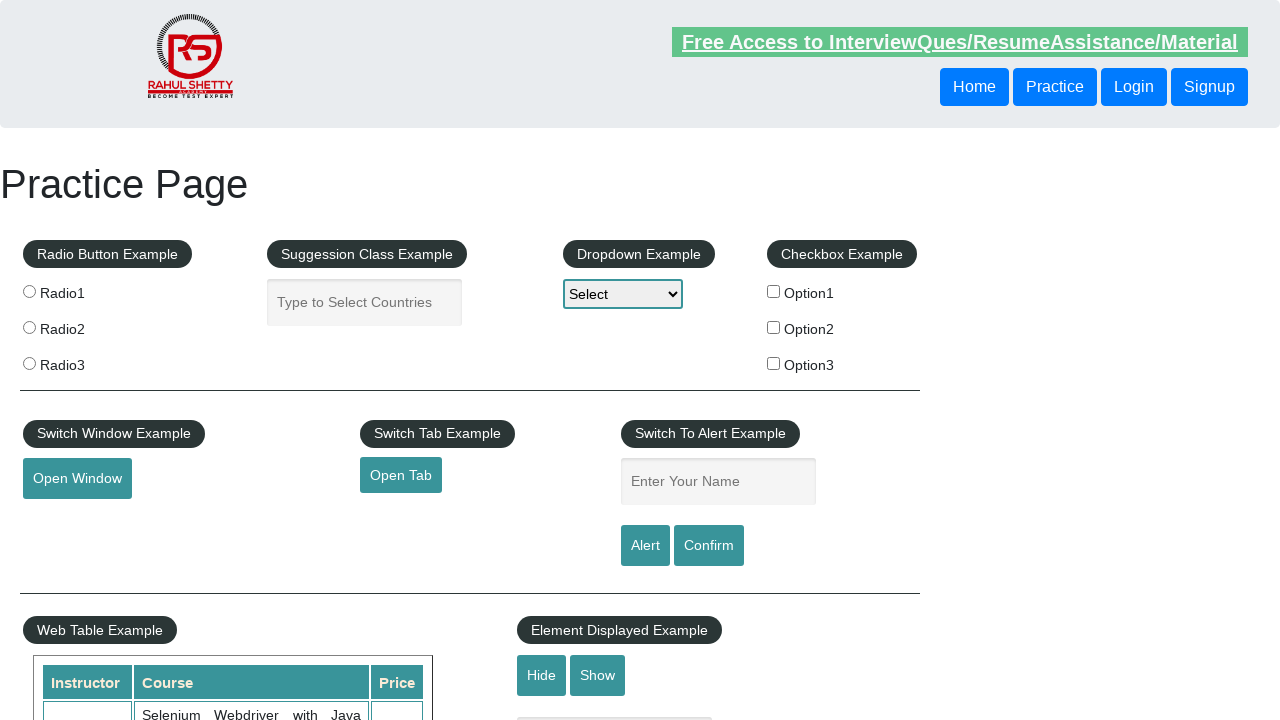

Clicked radio button option 1 at (29, 291) on xpath=//input[@value='radio1']
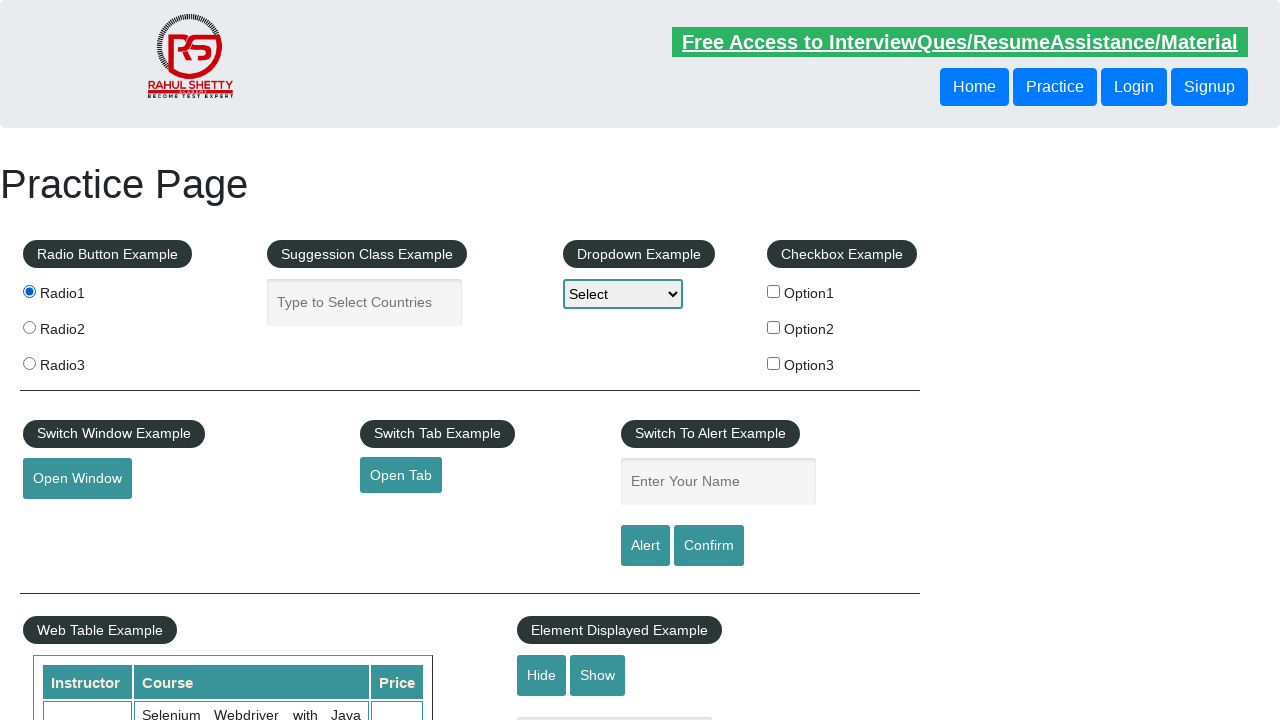

Selected option at index 2 from dropdown menu on #dropdown-class-example
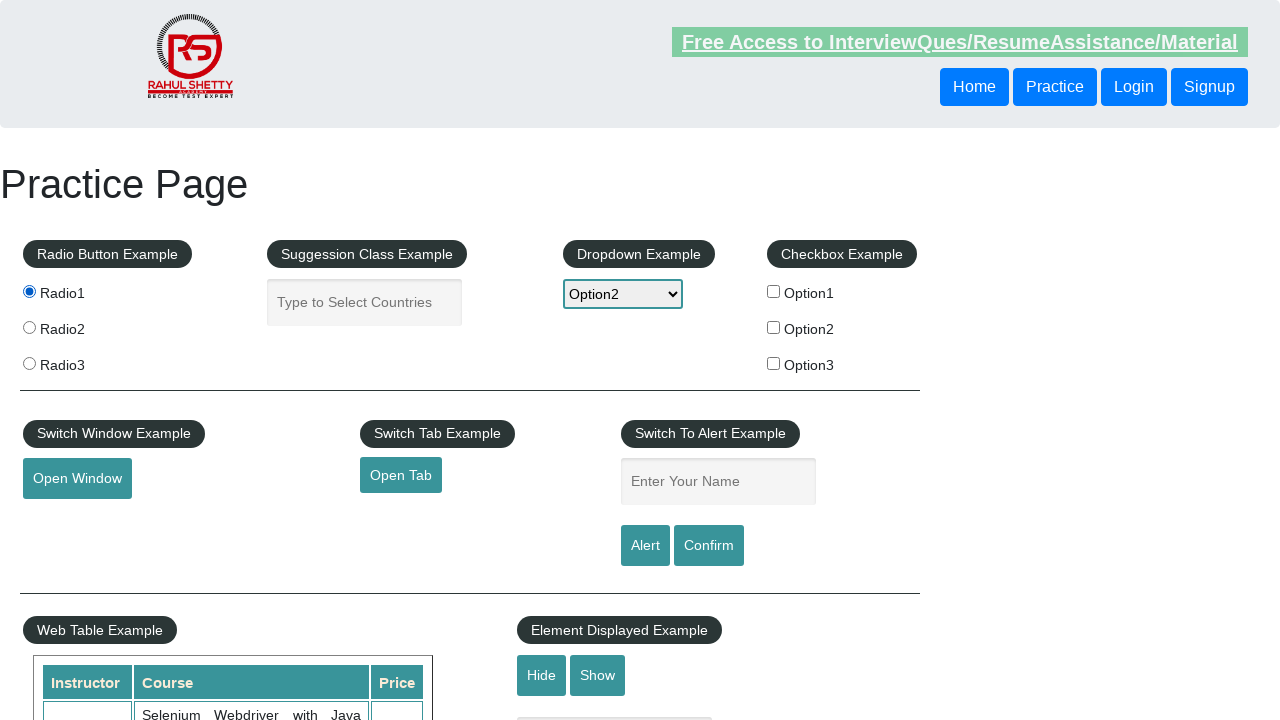

Checked checkbox option 1 at (774, 291) on #checkBoxOption1
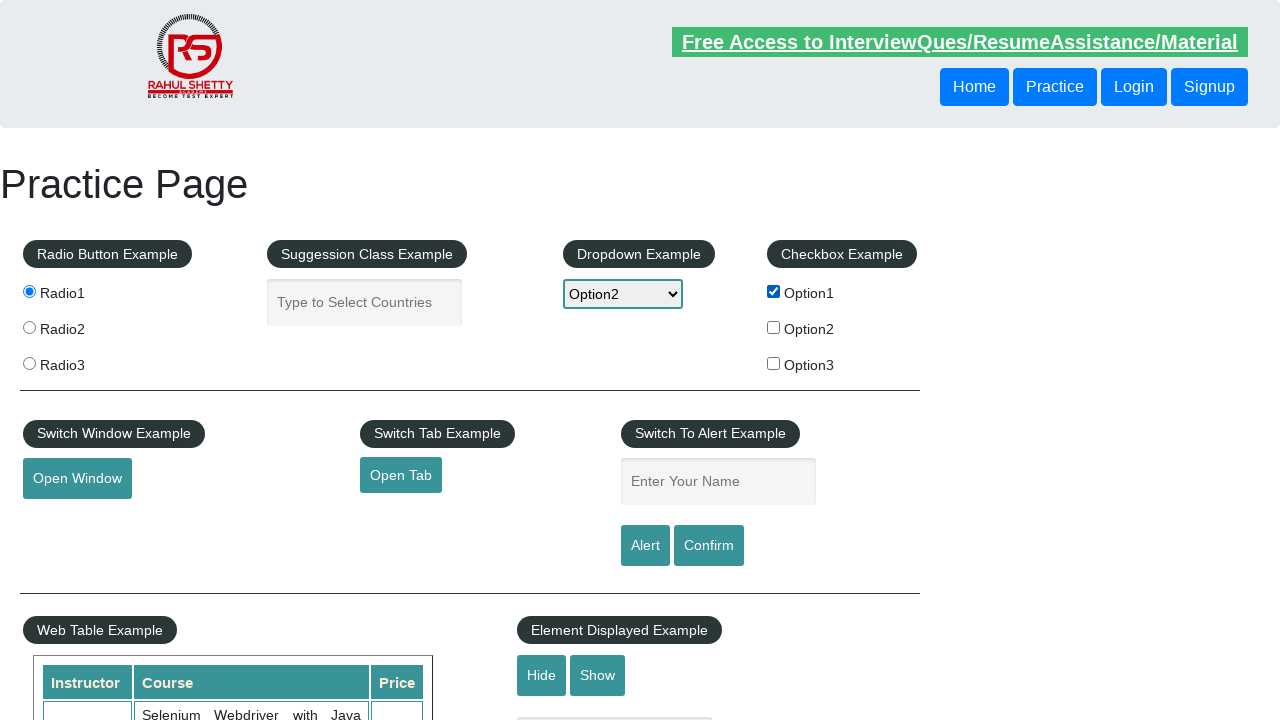

Entered 'Nagaraj' in the name text field on #name
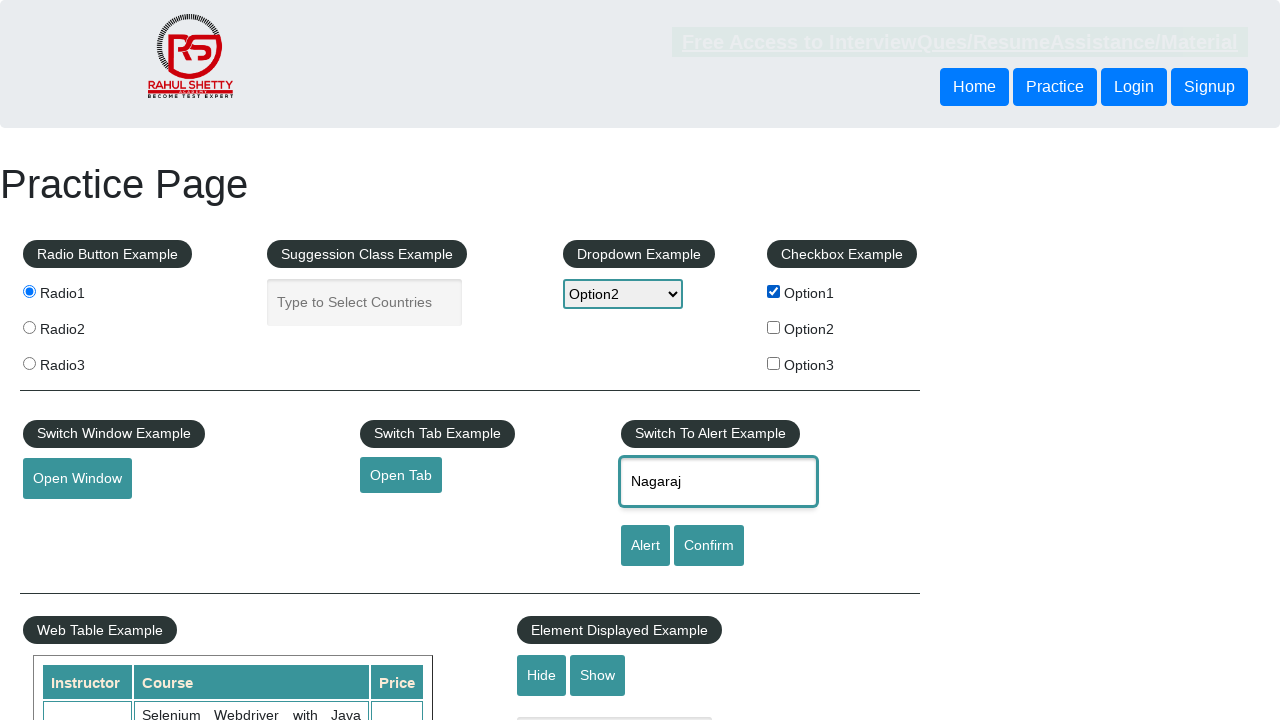

Clicked alert button at (645, 546) on #alertbtn
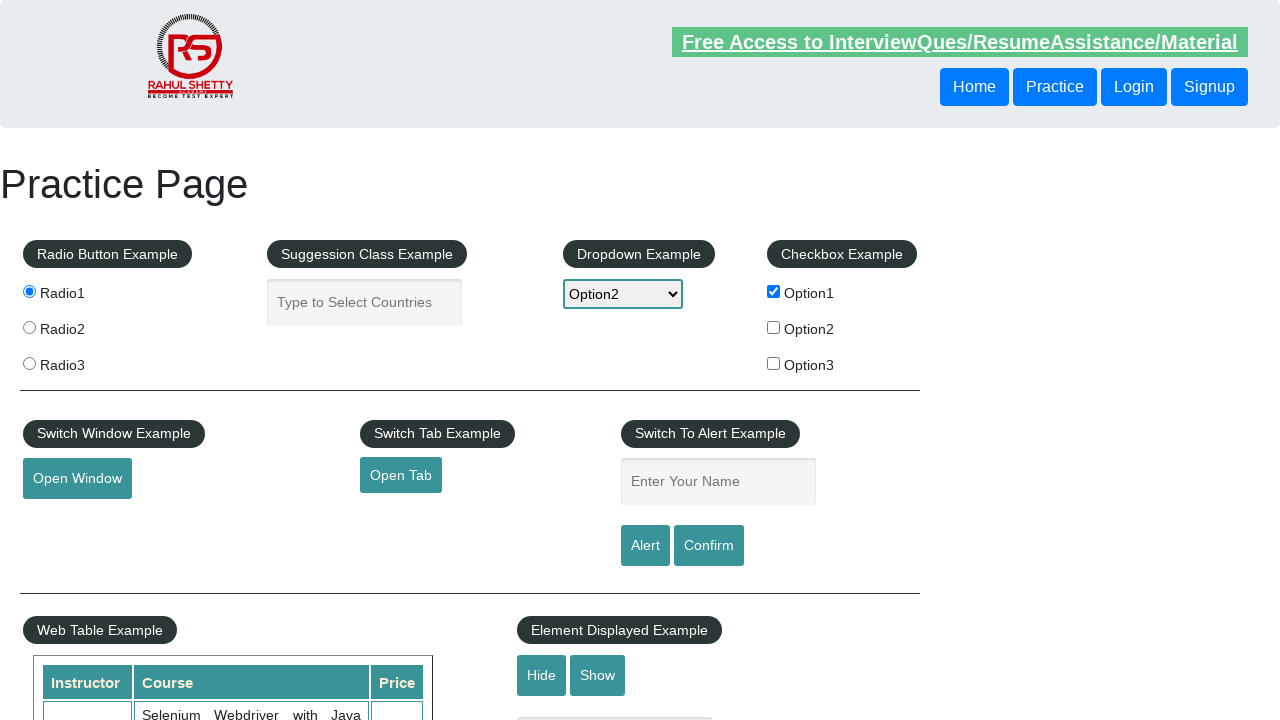

Accepted alert dialog
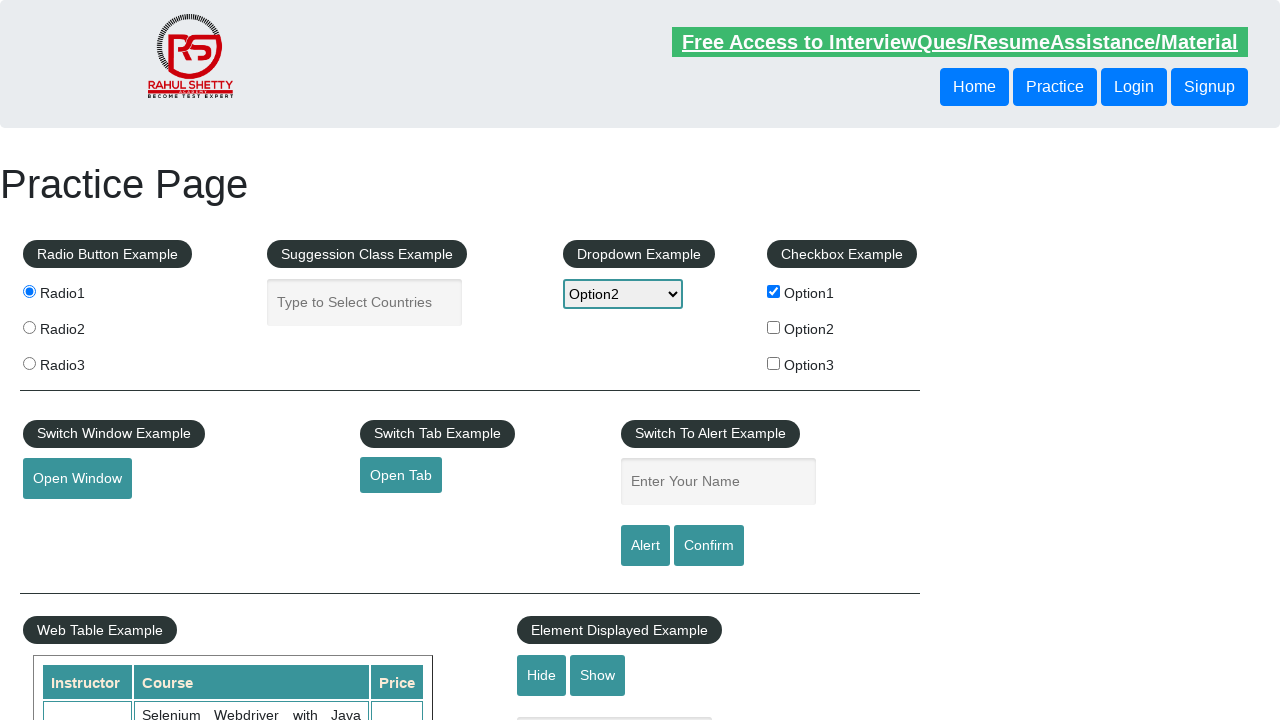

Clicked confirm button at (709, 546) on #confirmbtn
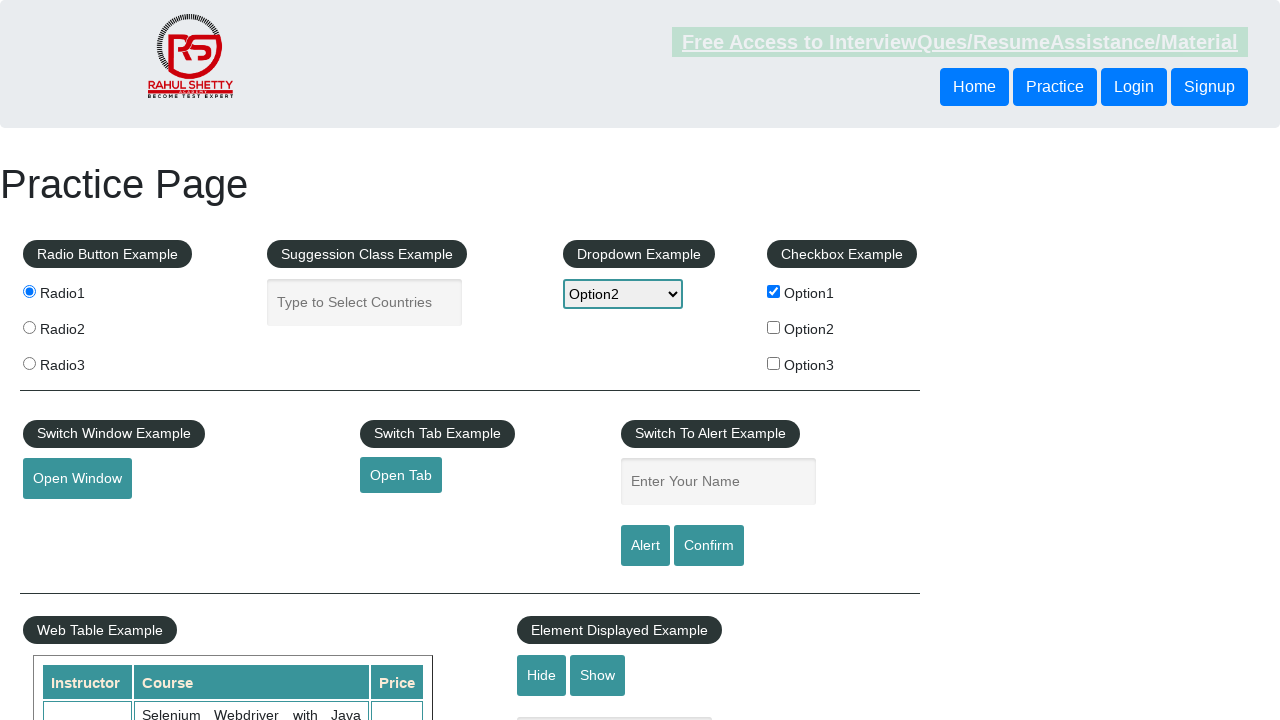

Dismissed confirm dialog
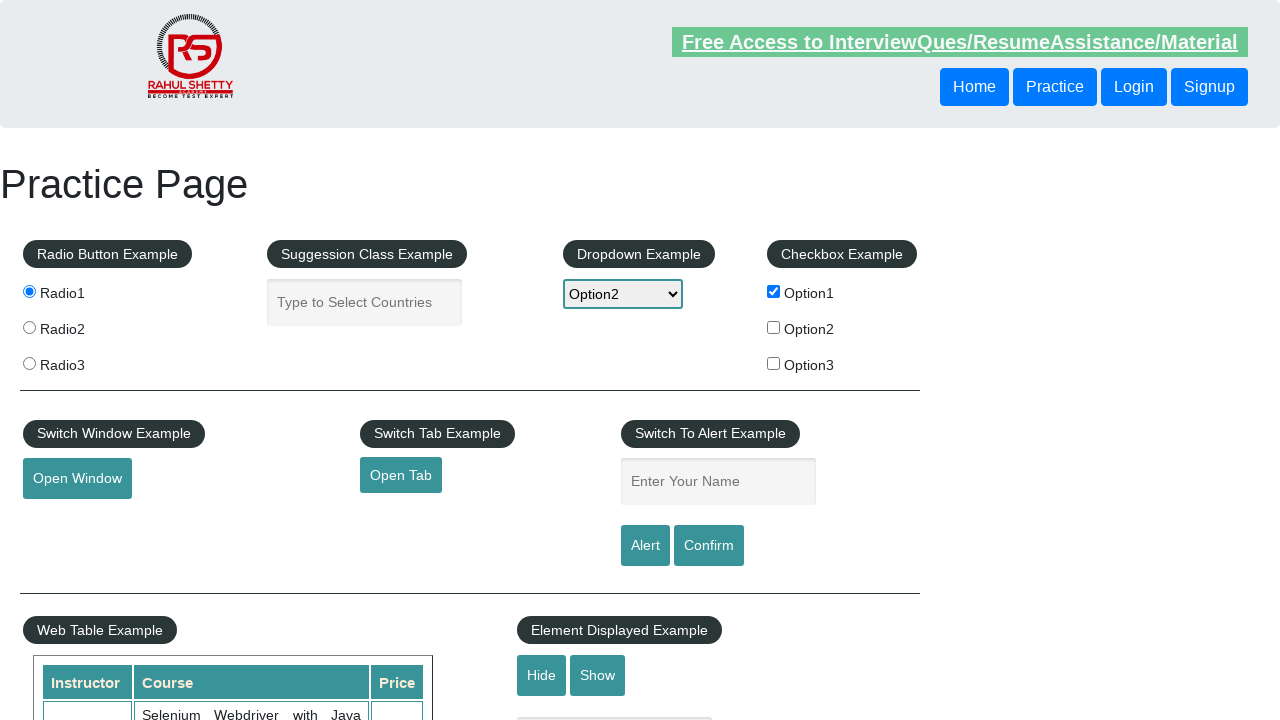

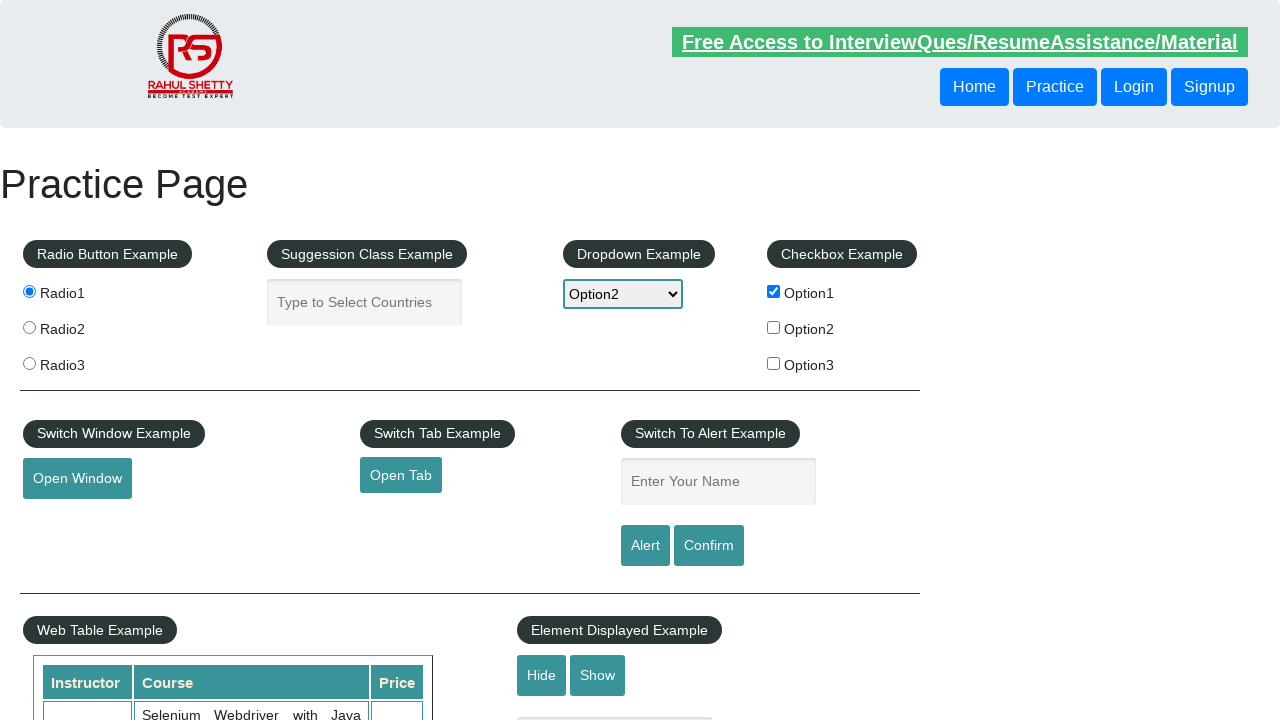